Tests JavaScript alert handling by clicking a button to trigger an alert and accepting it

Starting URL: https://the-internet.herokuapp.com/javascript_alerts

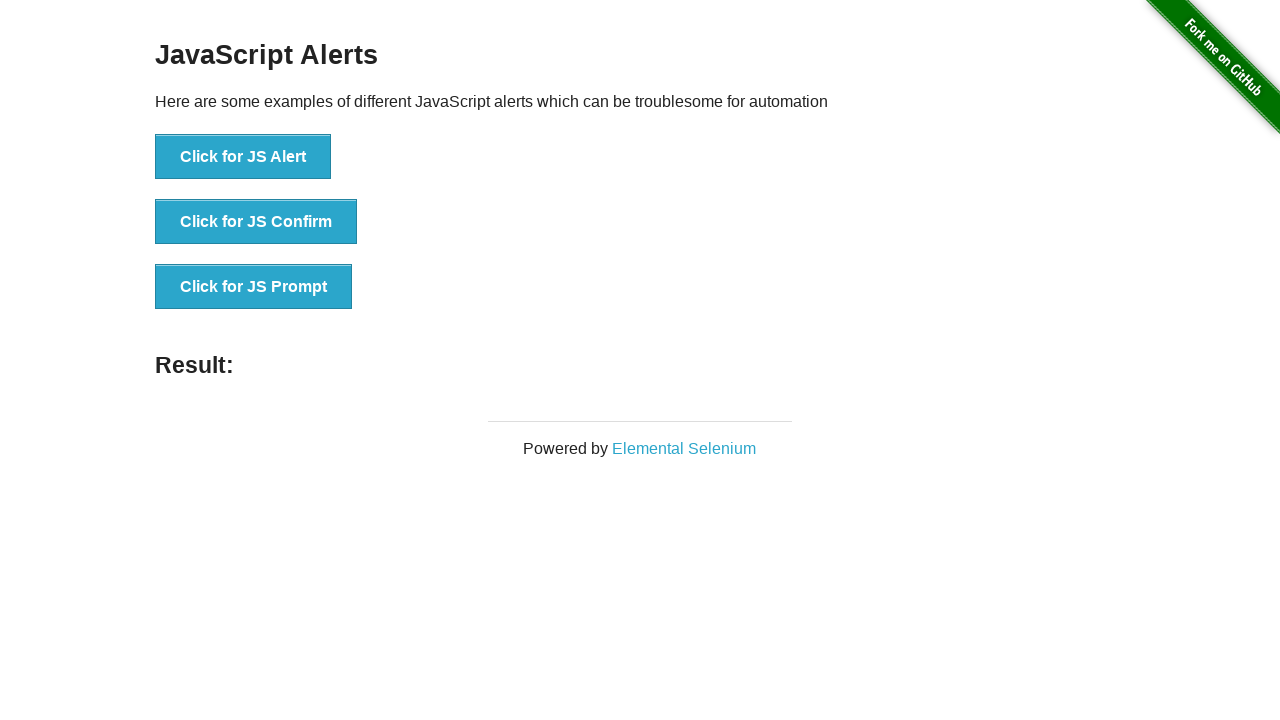

Clicked 'Click for JS Alert' button to trigger JavaScript alert at (243, 157) on xpath=//button[.='Click for JS Alert']
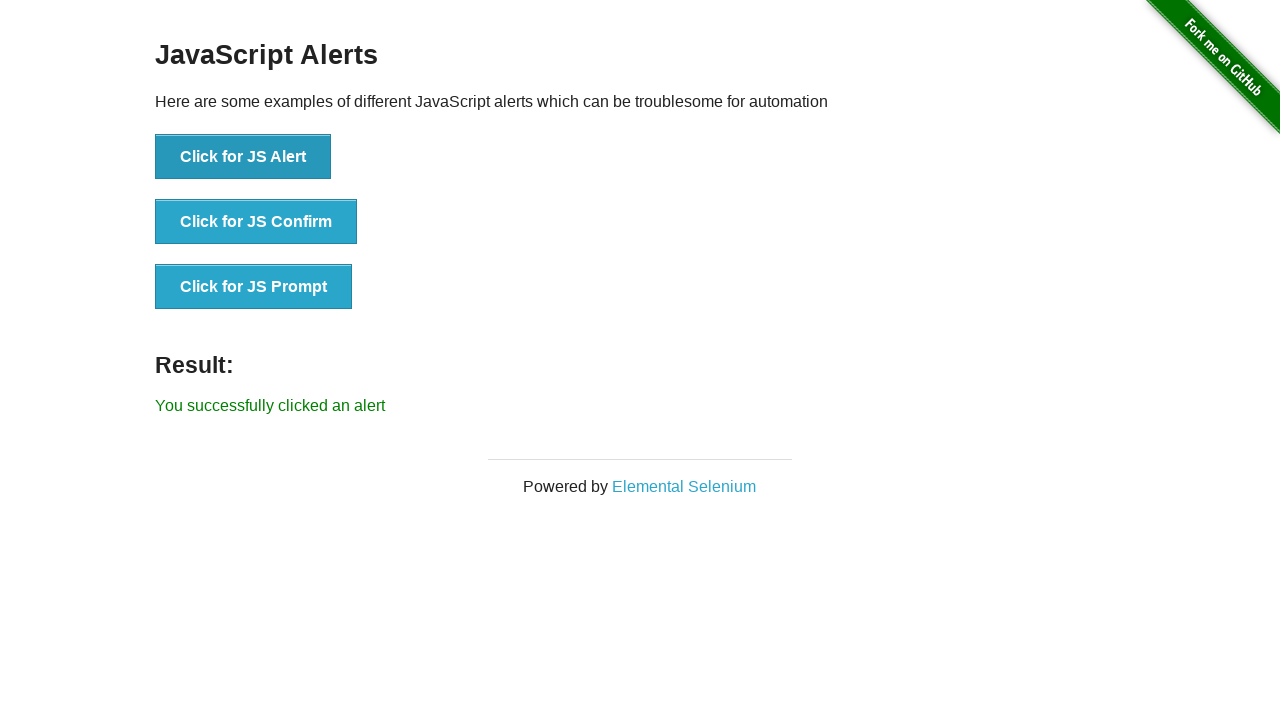

Set up dialog handler to accept alert
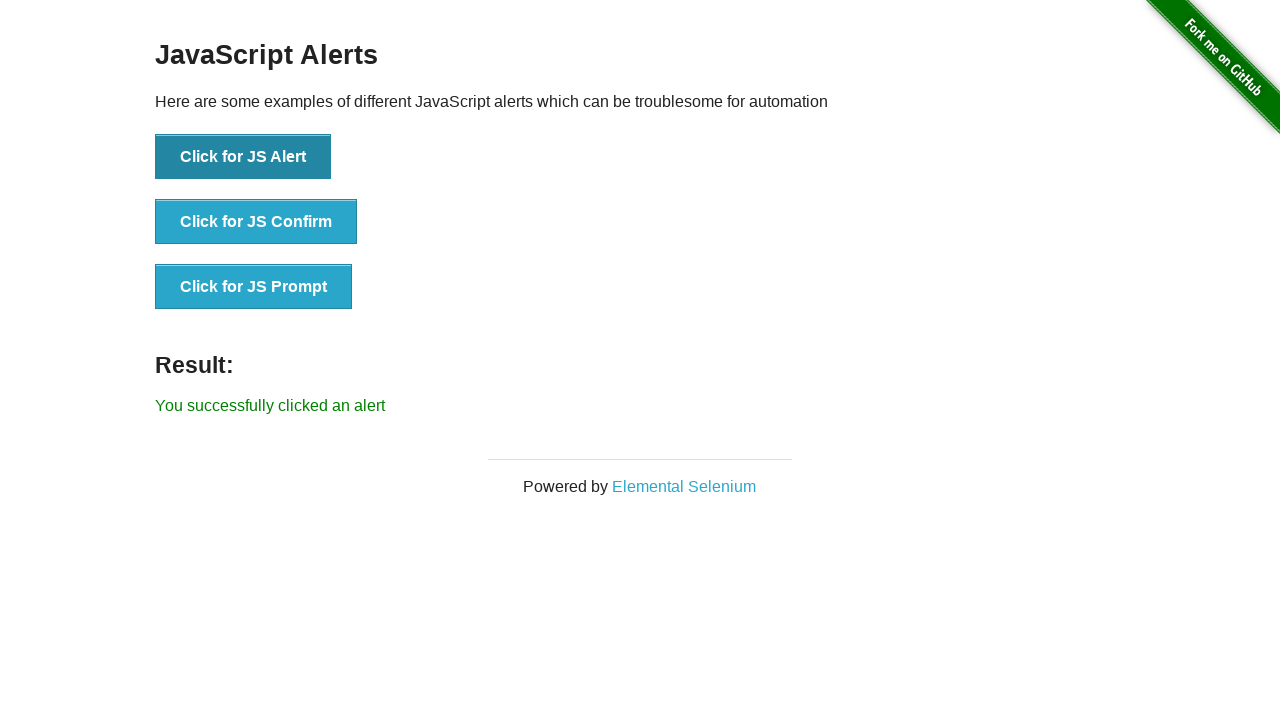

Result element appeared after accepting alert
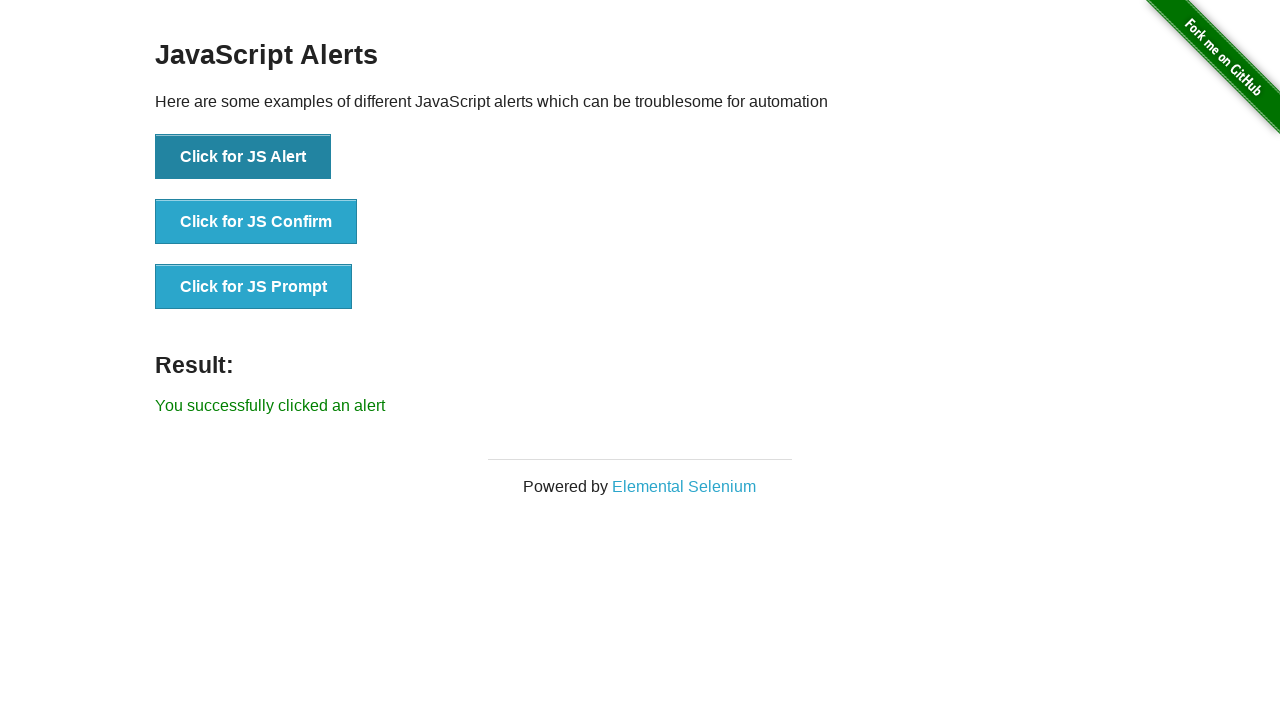

Retrieved result text content
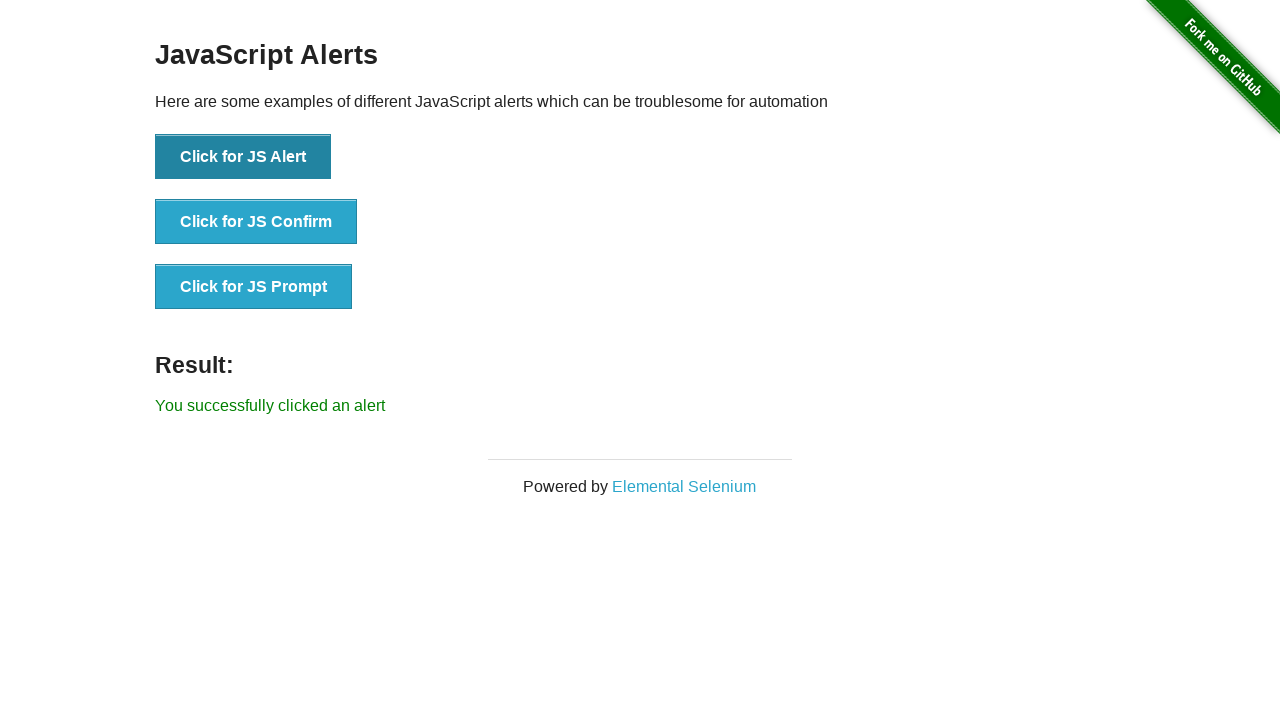

Verified result text matches expected message: 'You successfully clicked an alert'
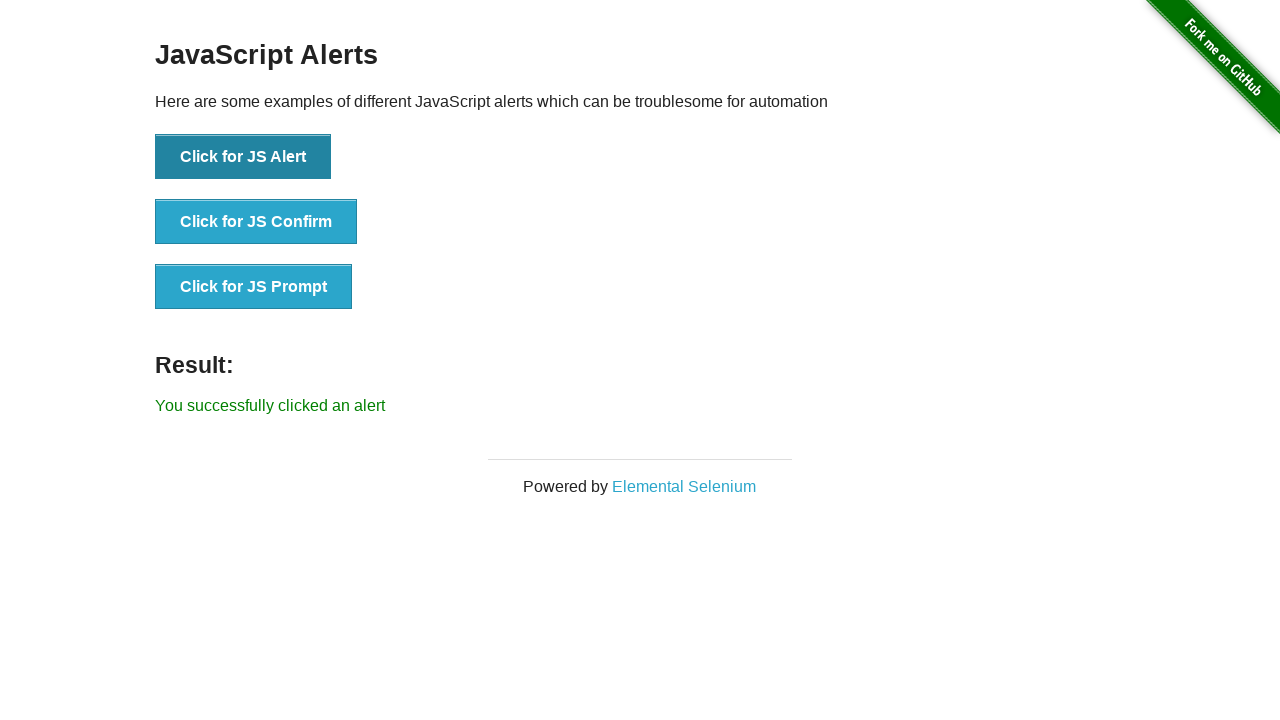

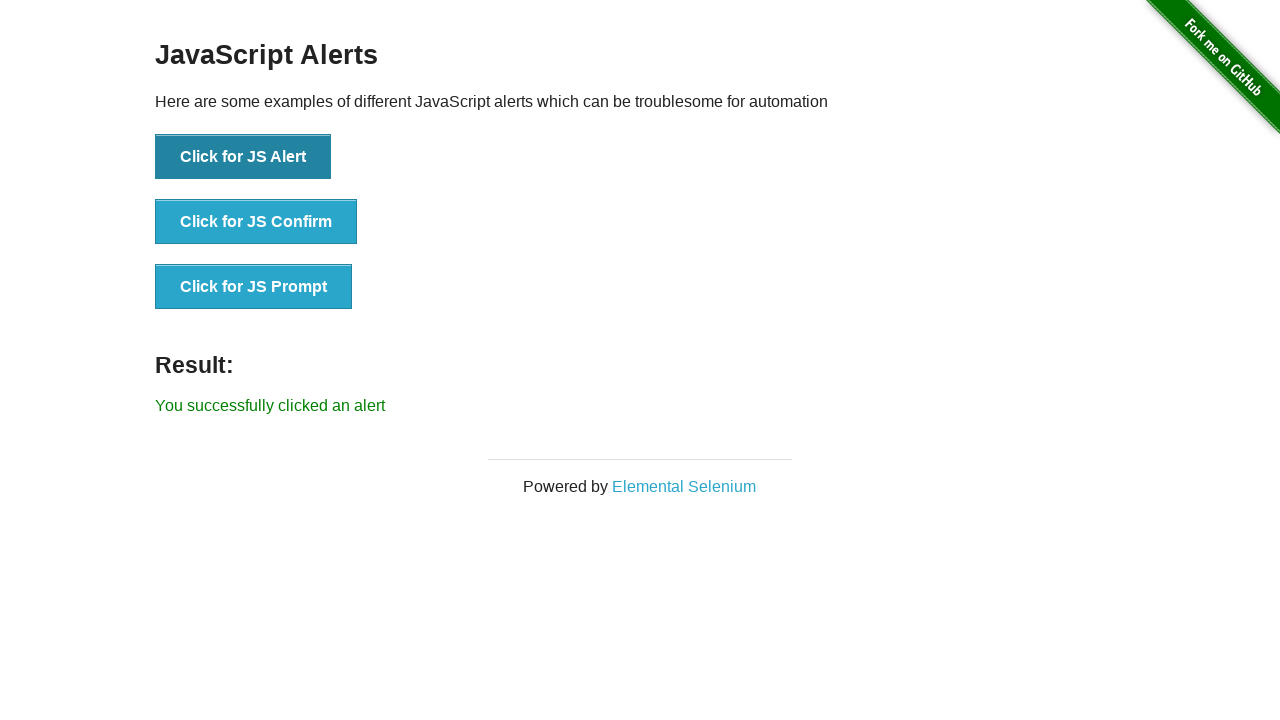